Tests drag and drop functionality by dragging an element from one location to another on the page

Starting URL: https://crossbrowsertesting.github.io/drag-and-drop.html

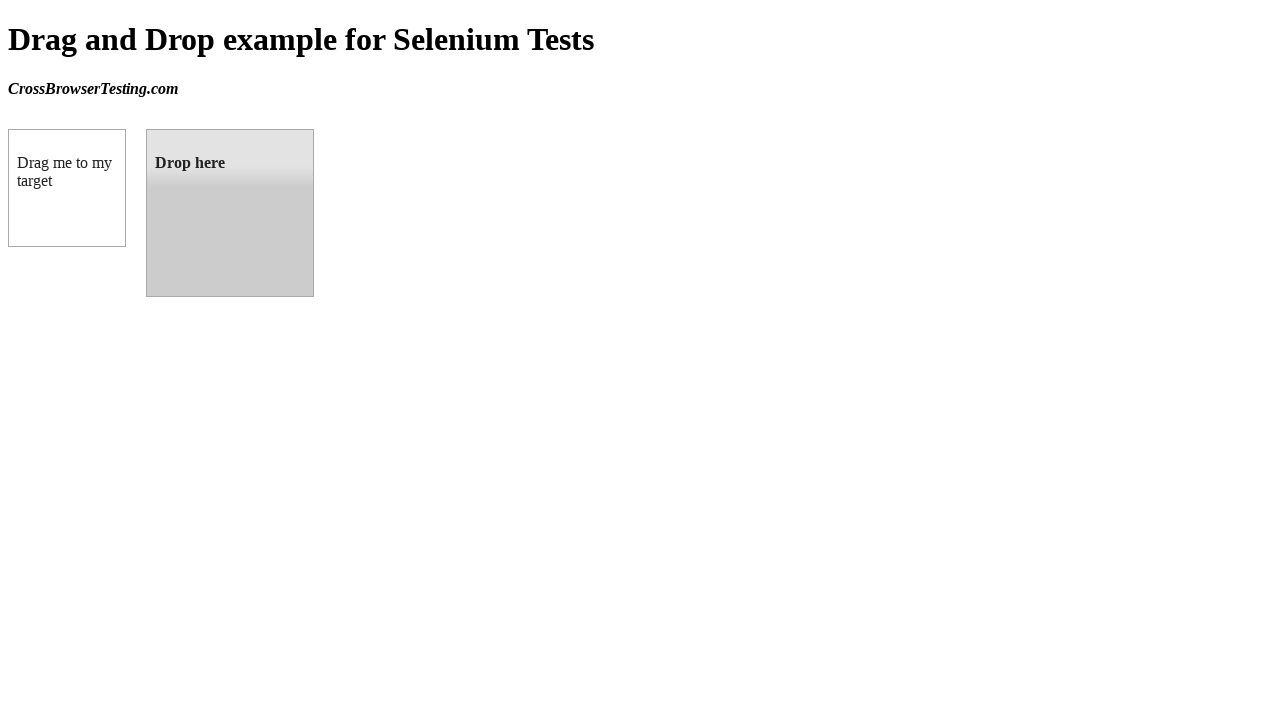

Navigated to drag and drop test page
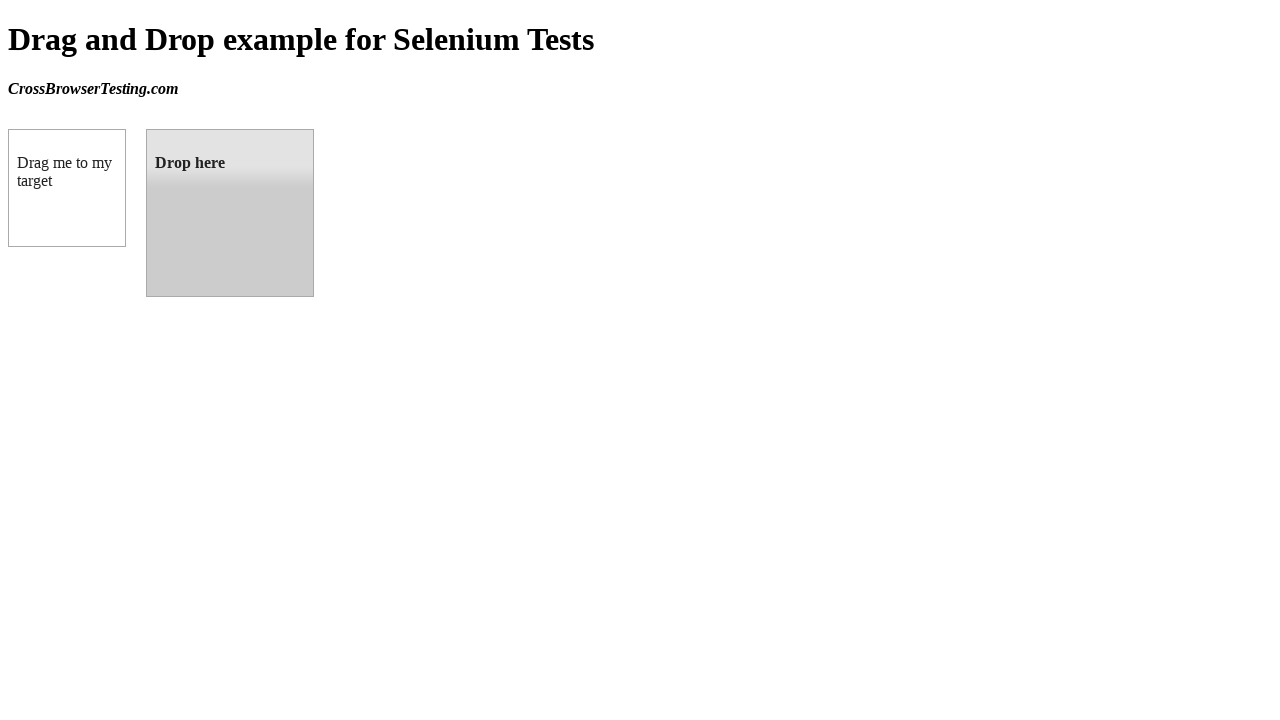

Located the draggable element
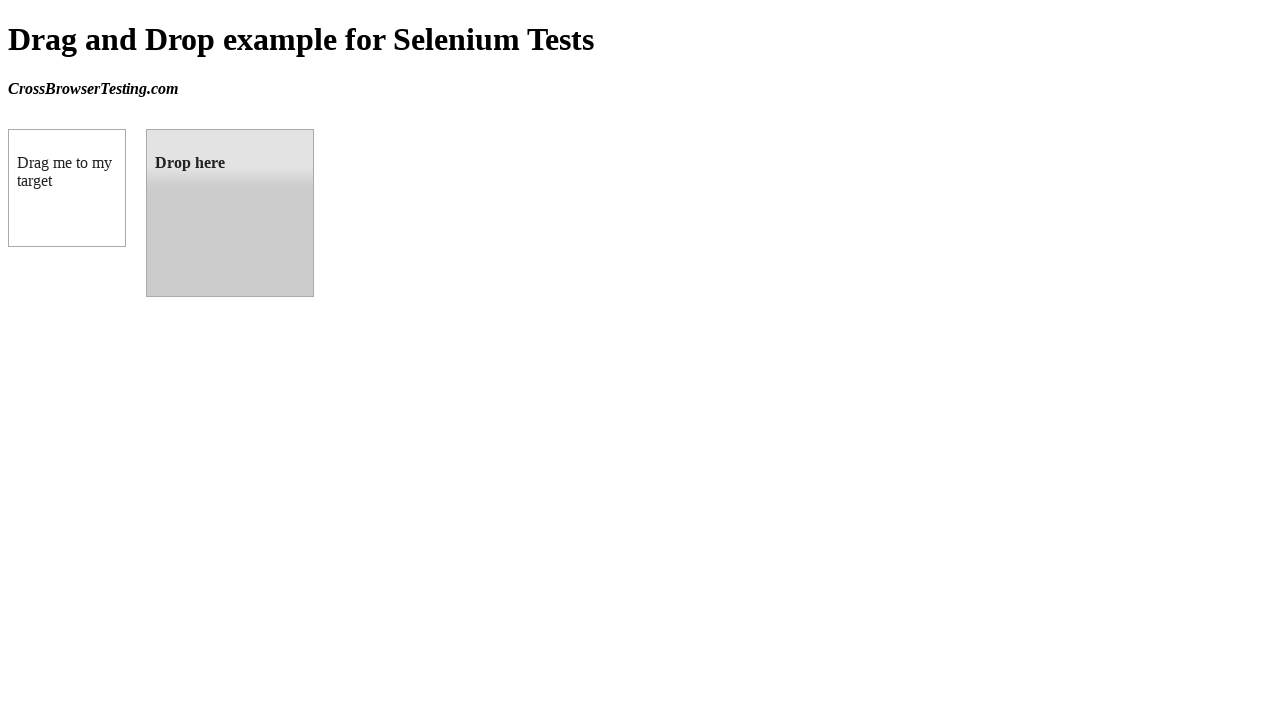

Located the droppable target element
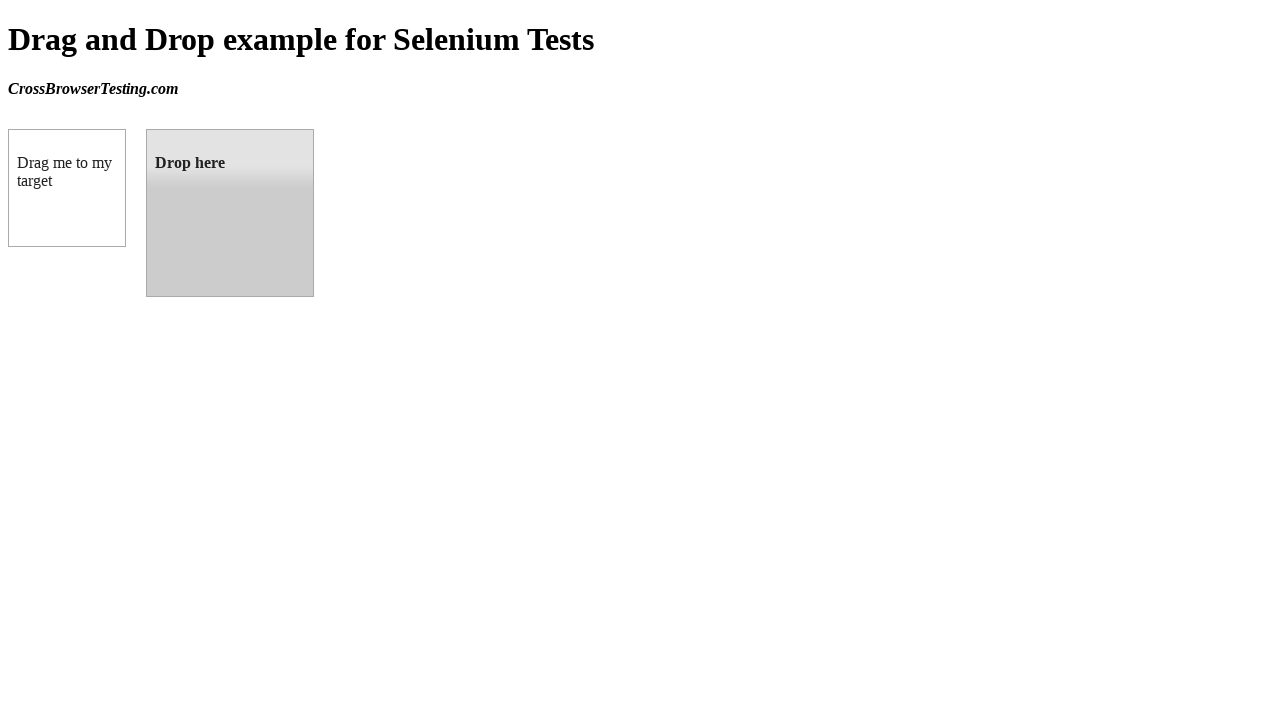

Dragged element to the droppable target at (230, 213)
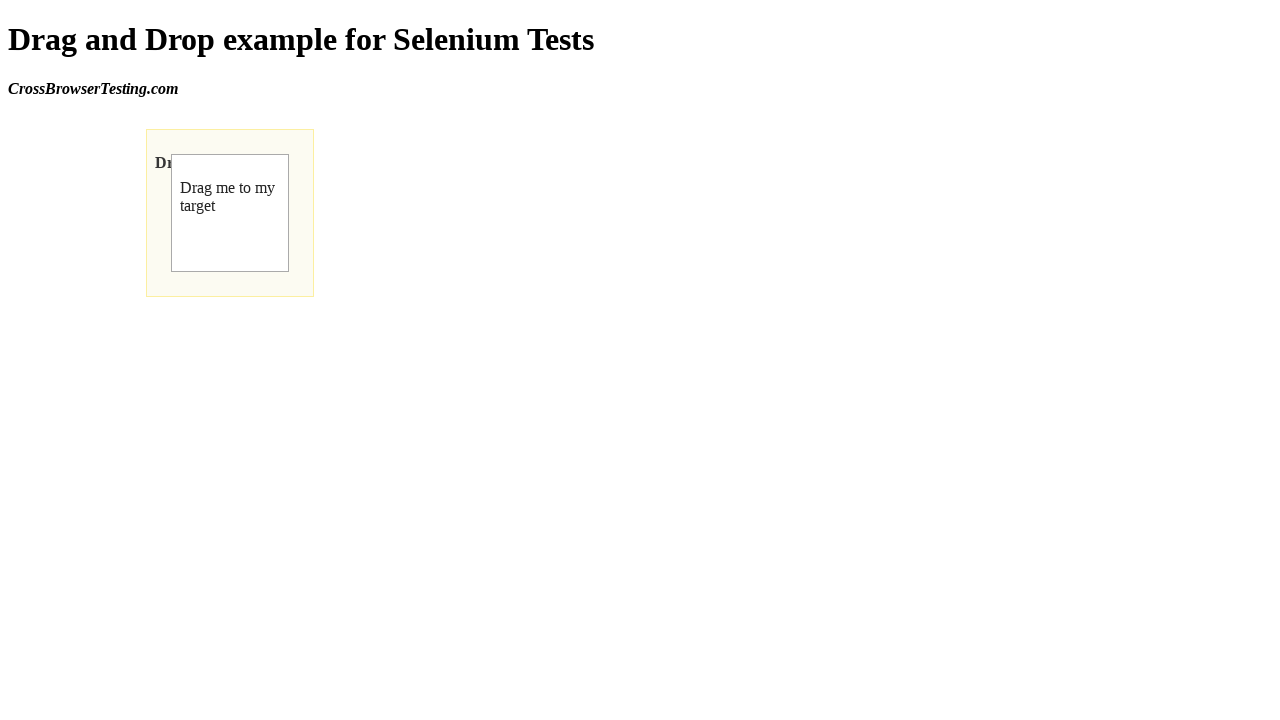

Verified draggable element is still visible after drop
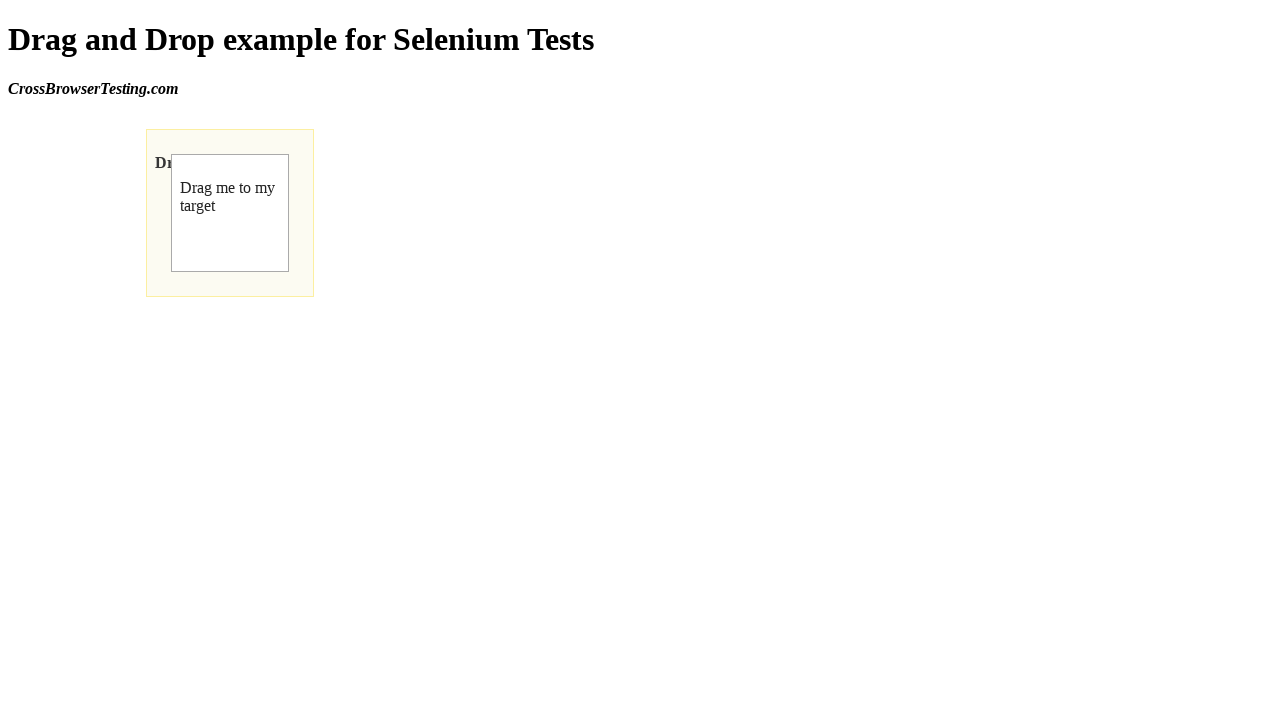

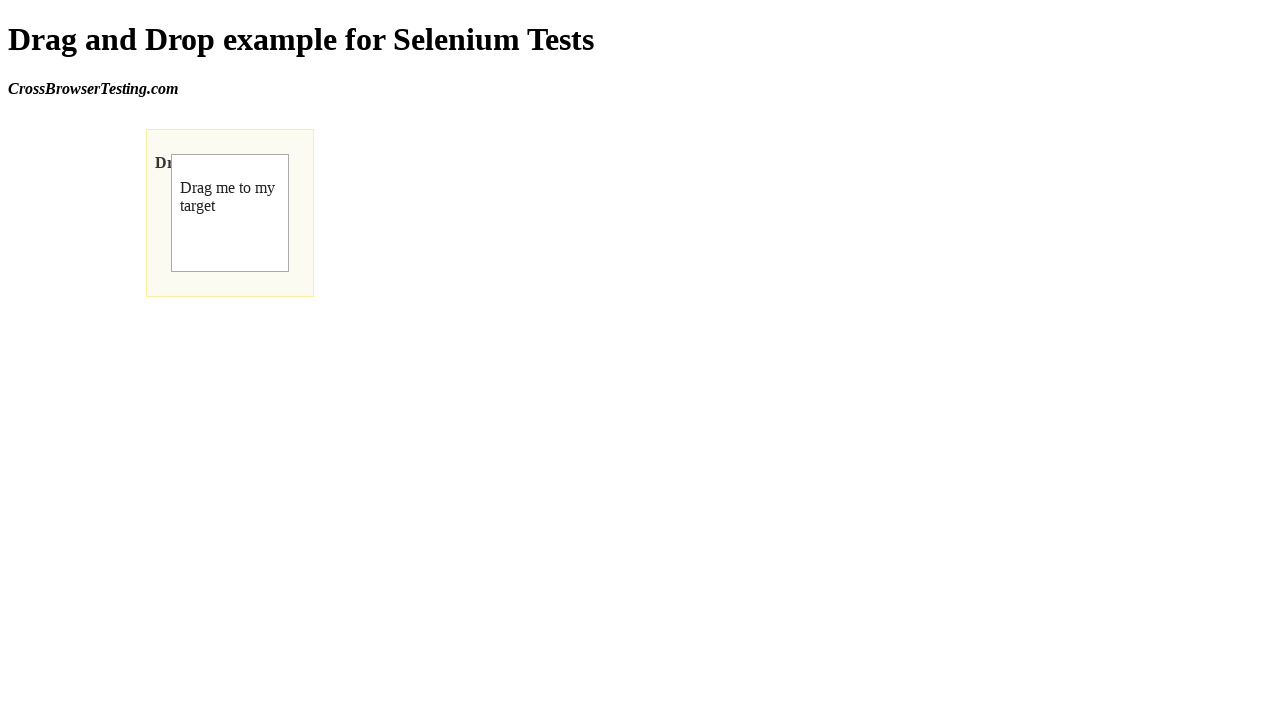